Tests browser confirmation alert handling by clicking a button to trigger an alert, accepting it, and verifying the result message is displayed

Starting URL: https://training-support.net/webelements/alerts

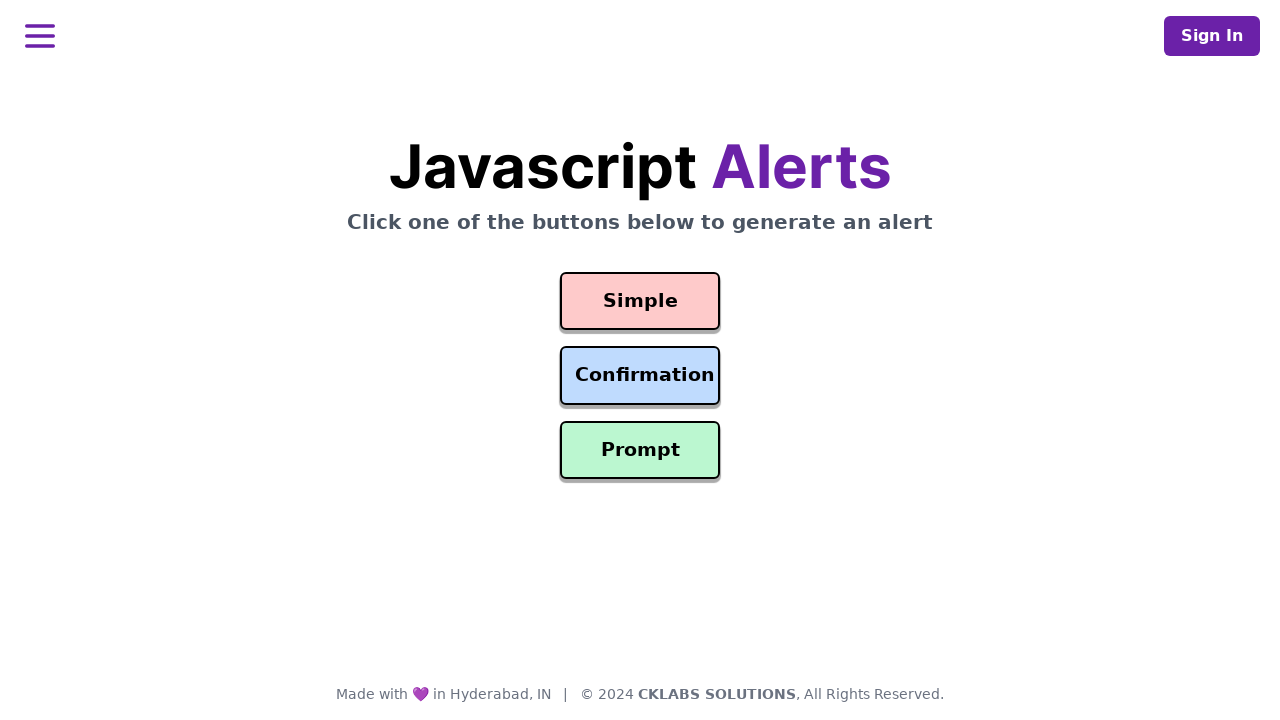

Set up dialog handler to accept confirmation alerts
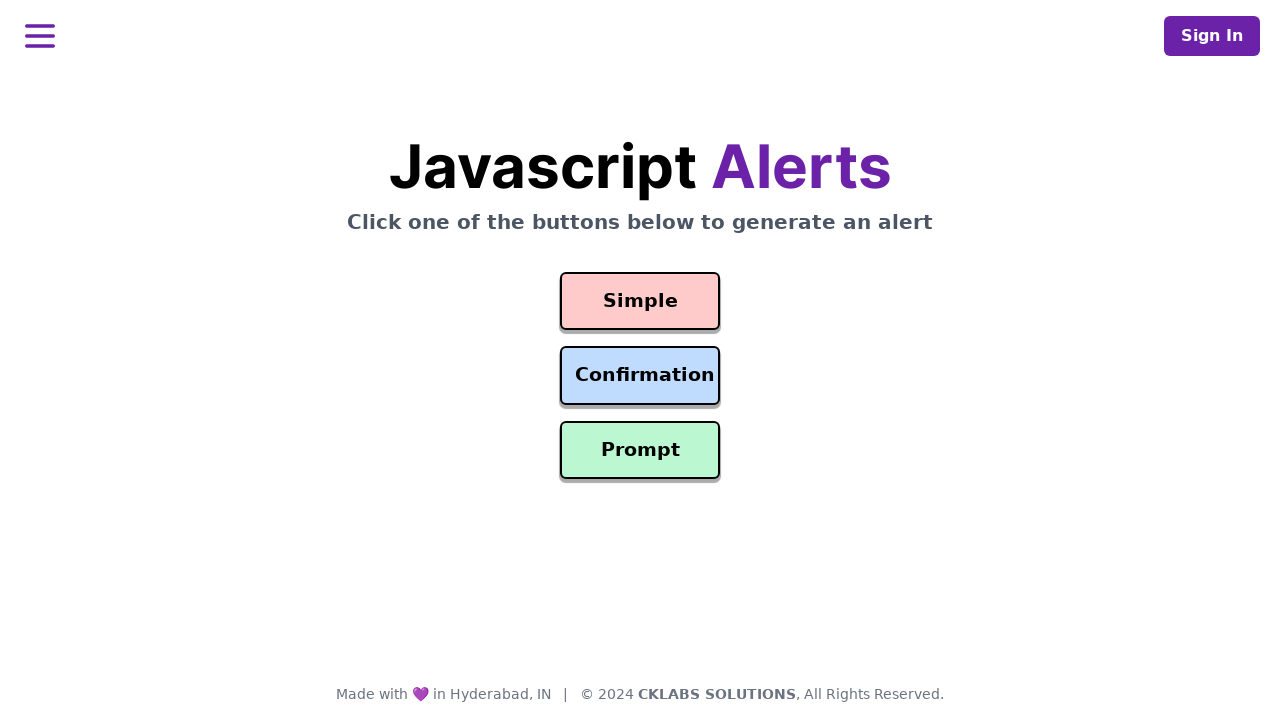

Clicked confirmation button to trigger alert at (640, 376) on #confirmation
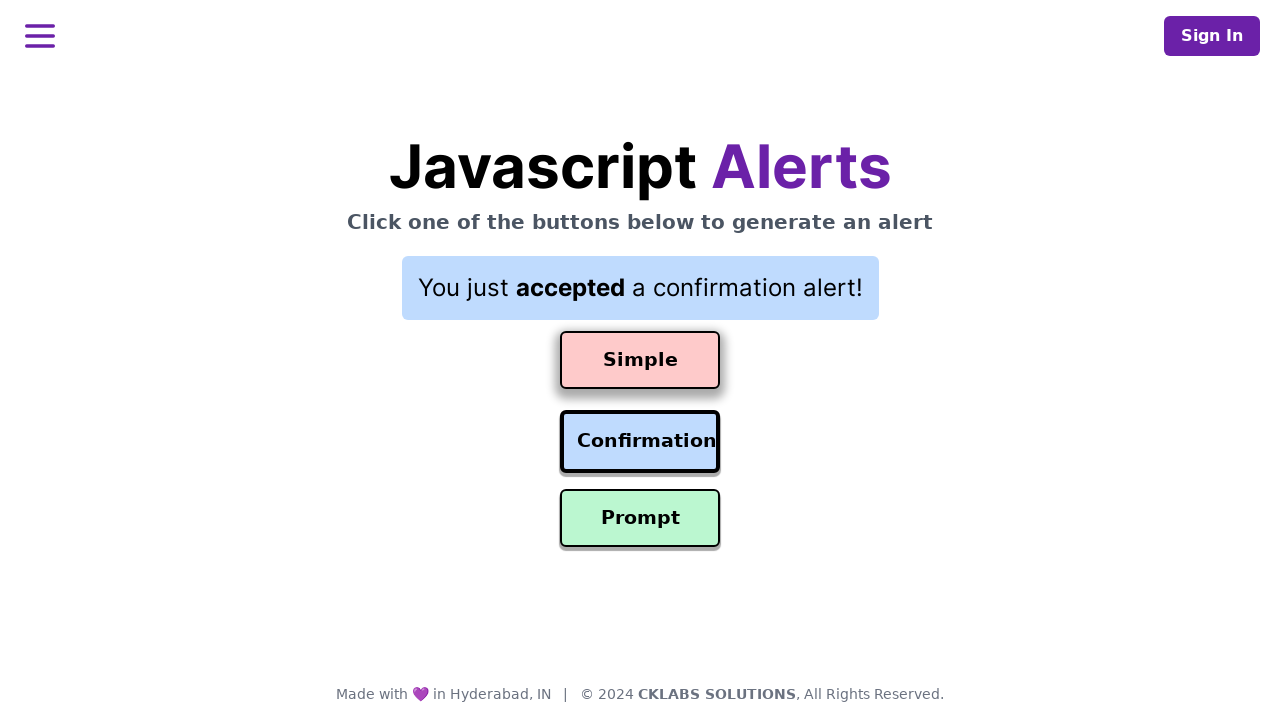

Result message displayed after accepting alert
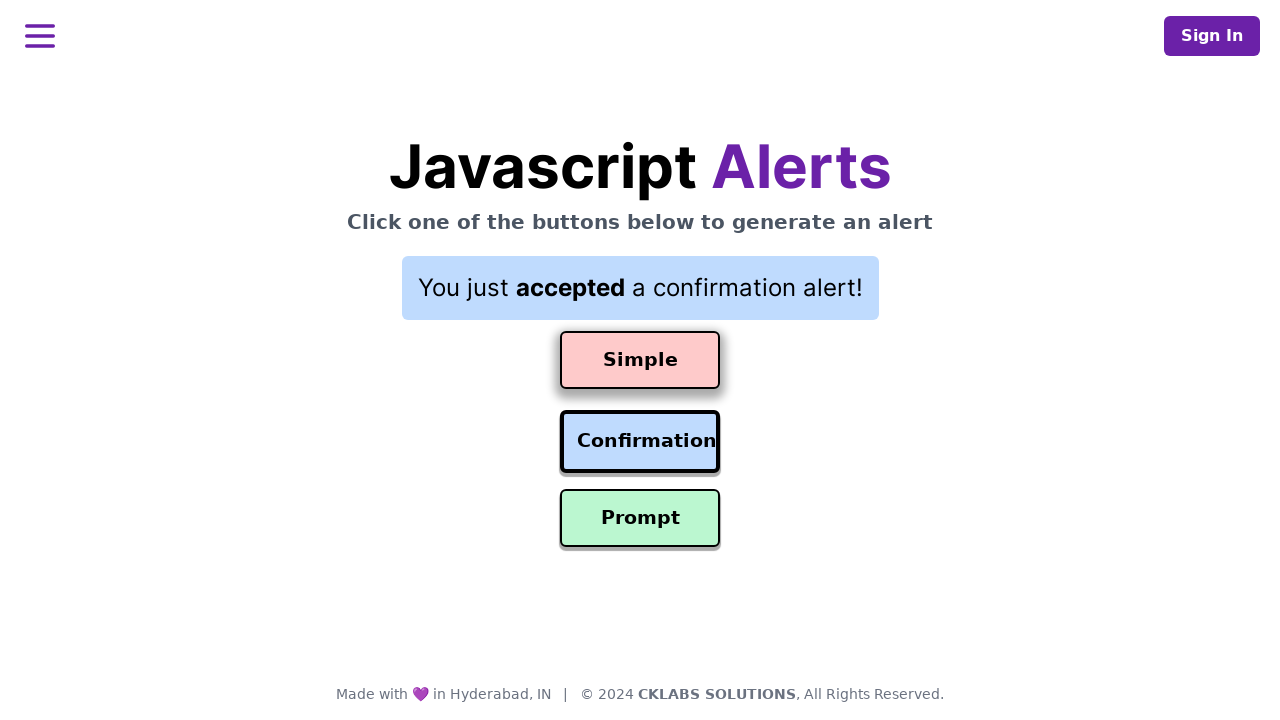

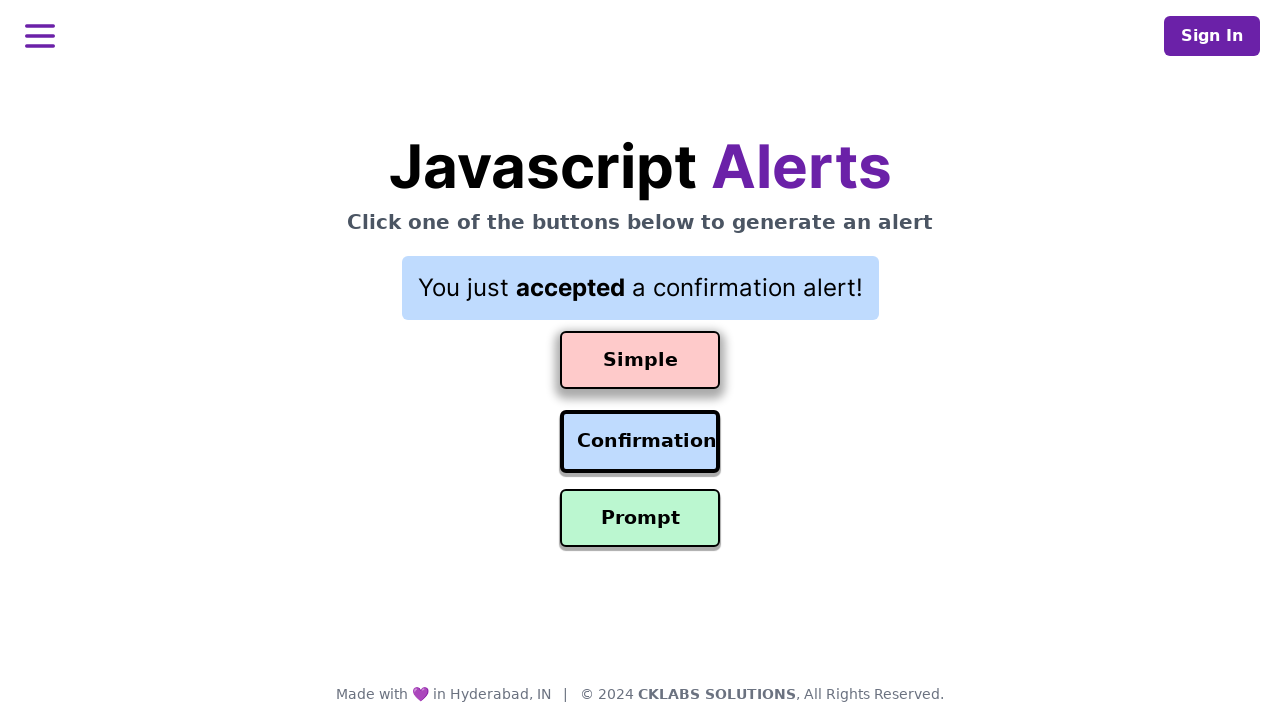